Tests alert handling functionality by clicking a button that triggers an alert and then dismissing the alert dialog

Starting URL: https://testautomationpractice.blogspot.com/

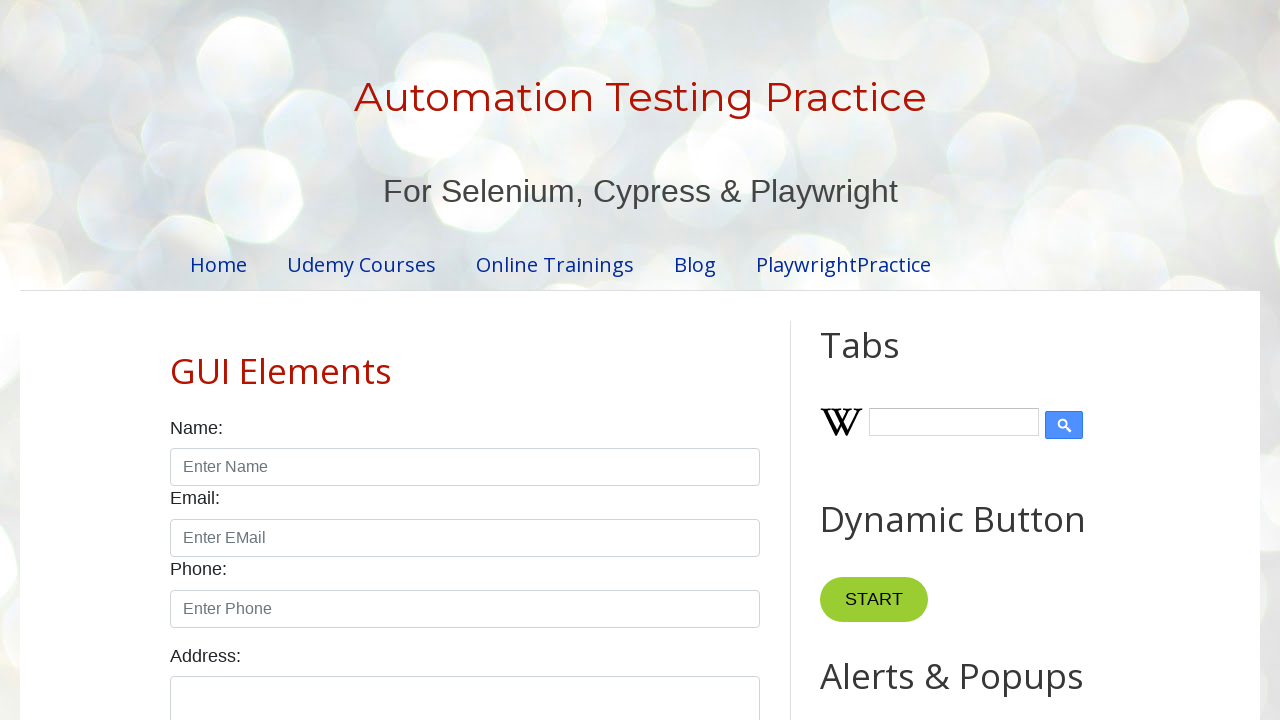

Set up dialog handler to dismiss alerts
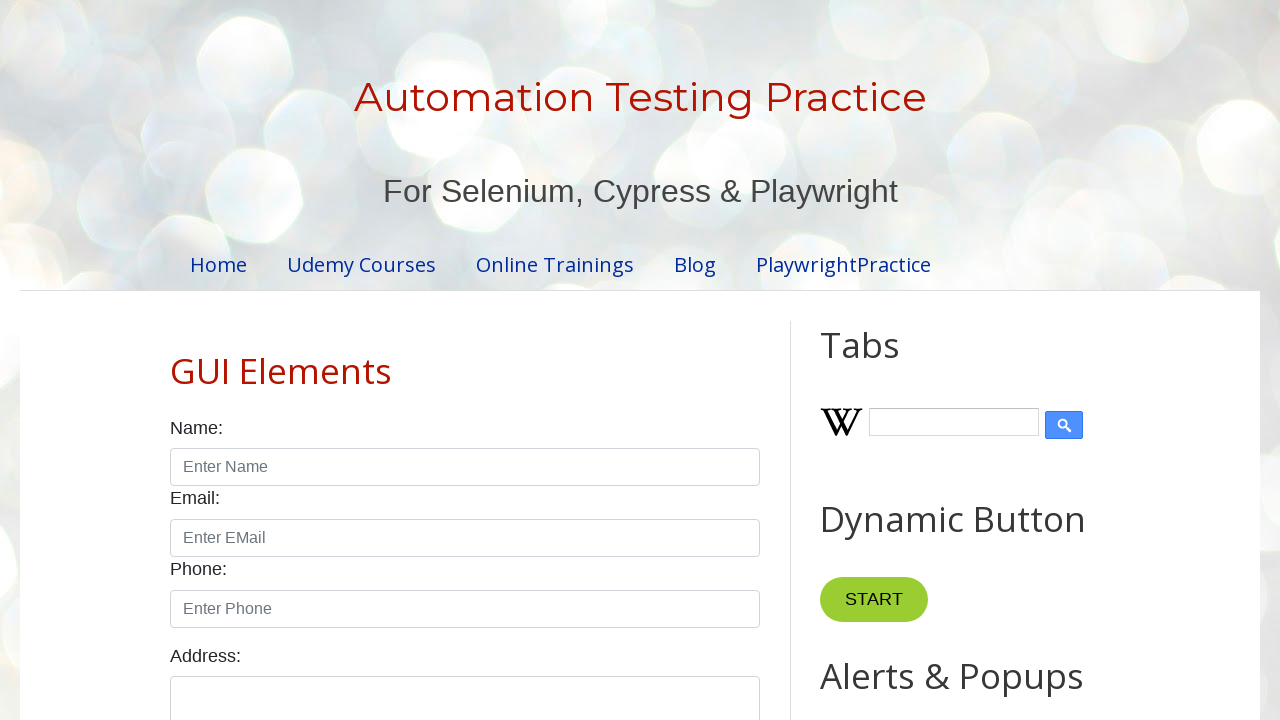

Clicked button that triggers alert dialog at (880, 361) on xpath=//button[@onclick='myFunction()']
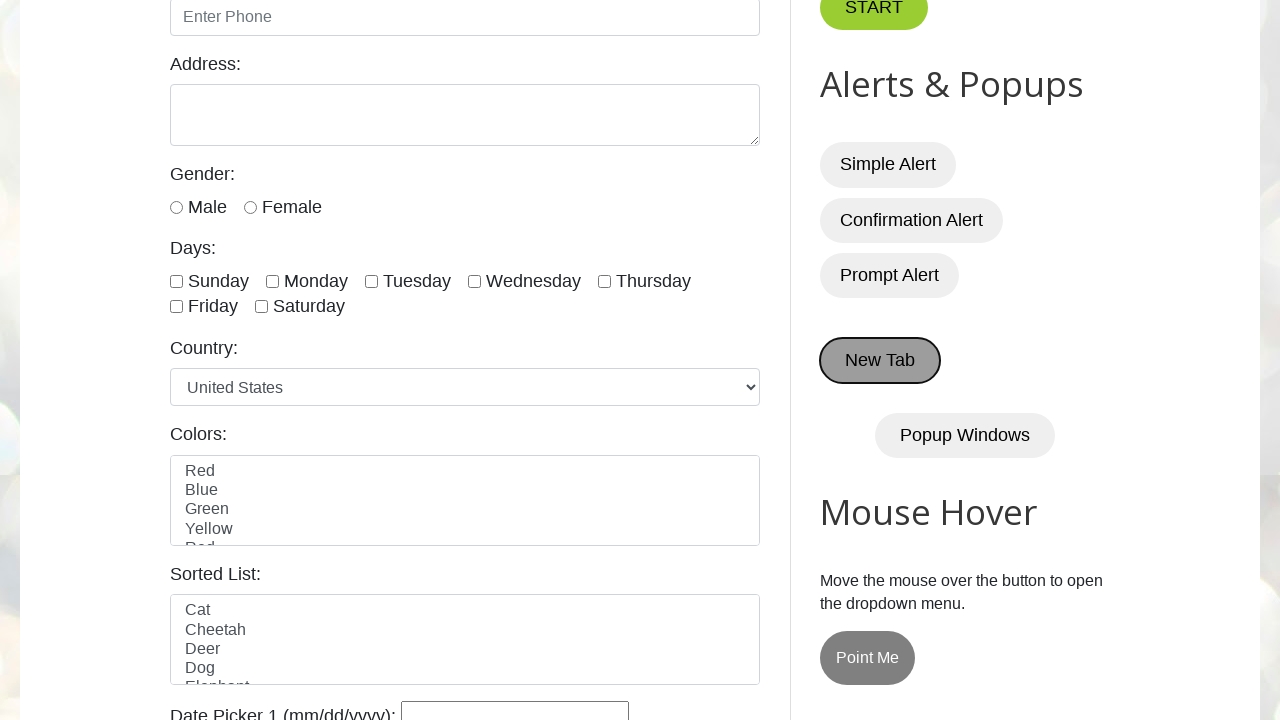

Waited for alert dialog to be dismissed
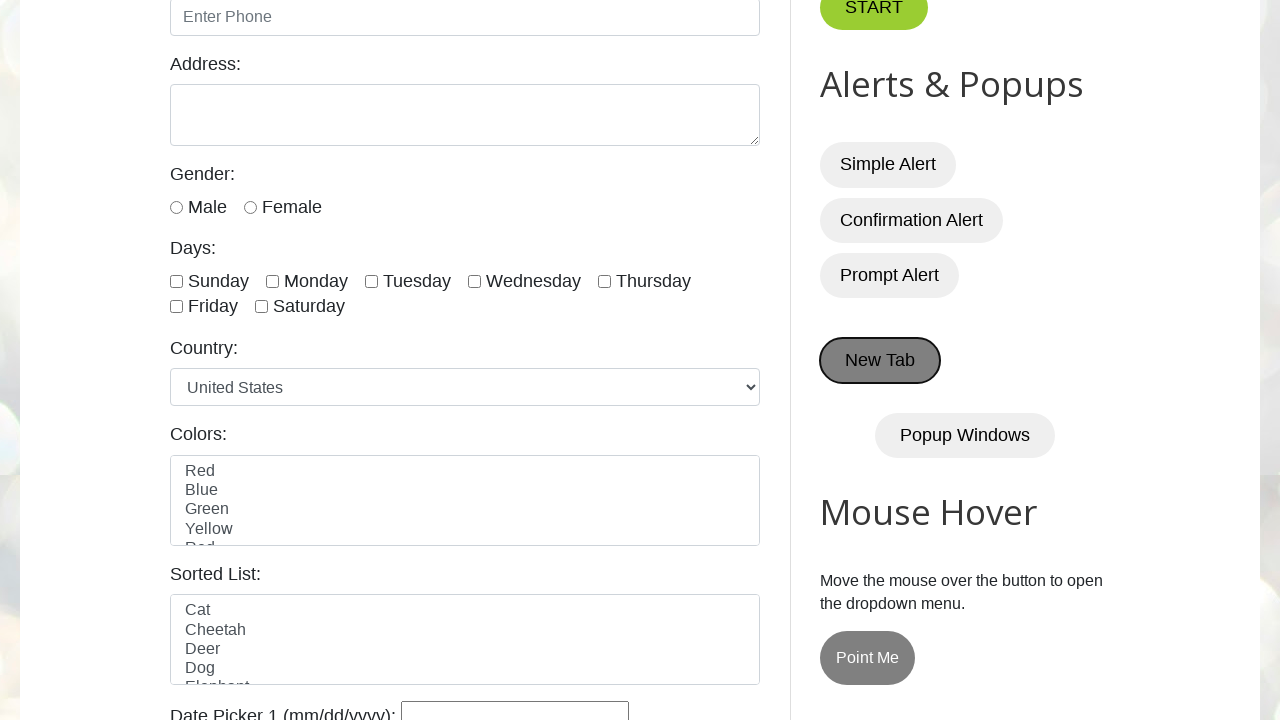

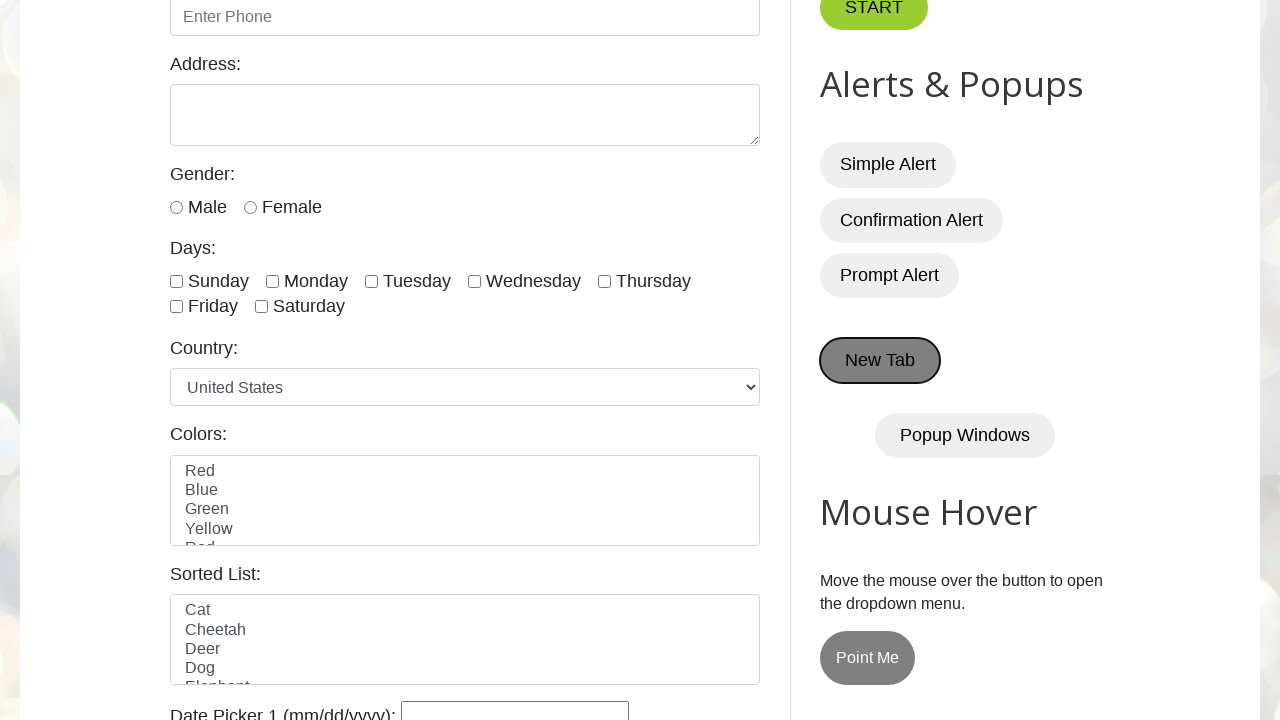